Tests the likes counter functionality by clicking on the Global Feed tab and then clicking the like button on the first article preview

Starting URL: https://conduit.bondaracademy.com/

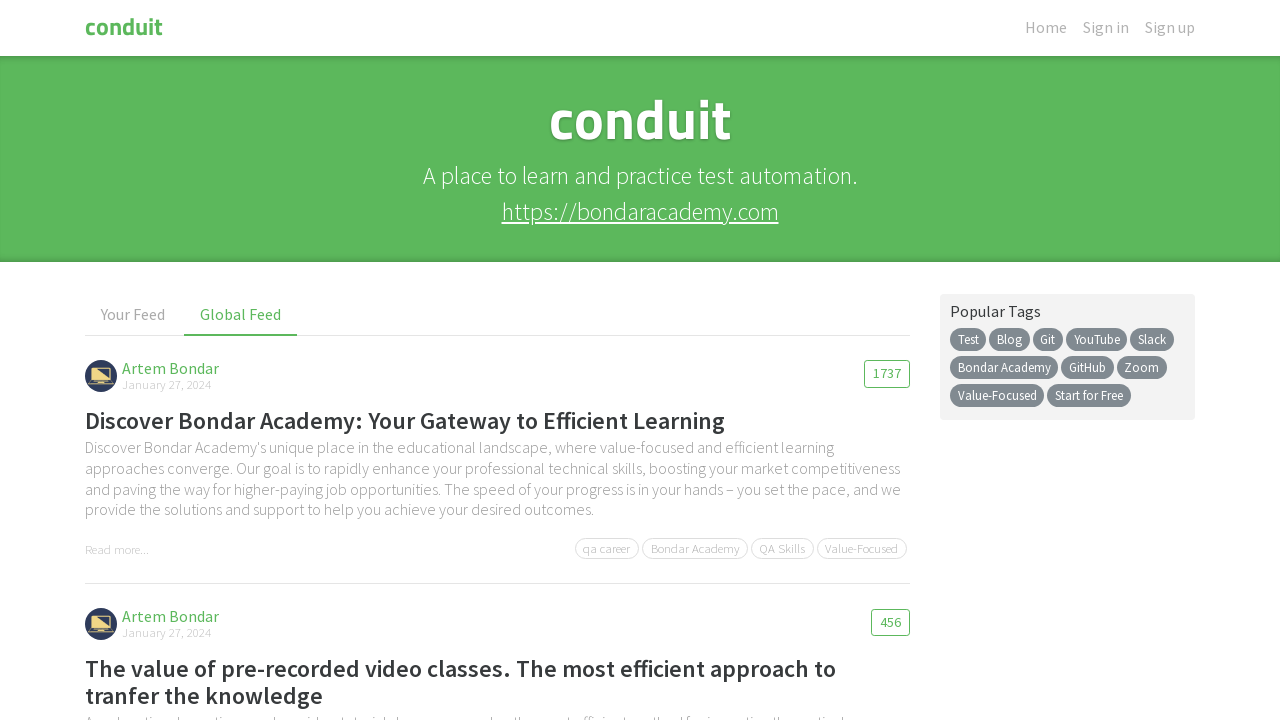

Clicked on Global Feed tab at (241, 315) on internal:text="Global Feed"i
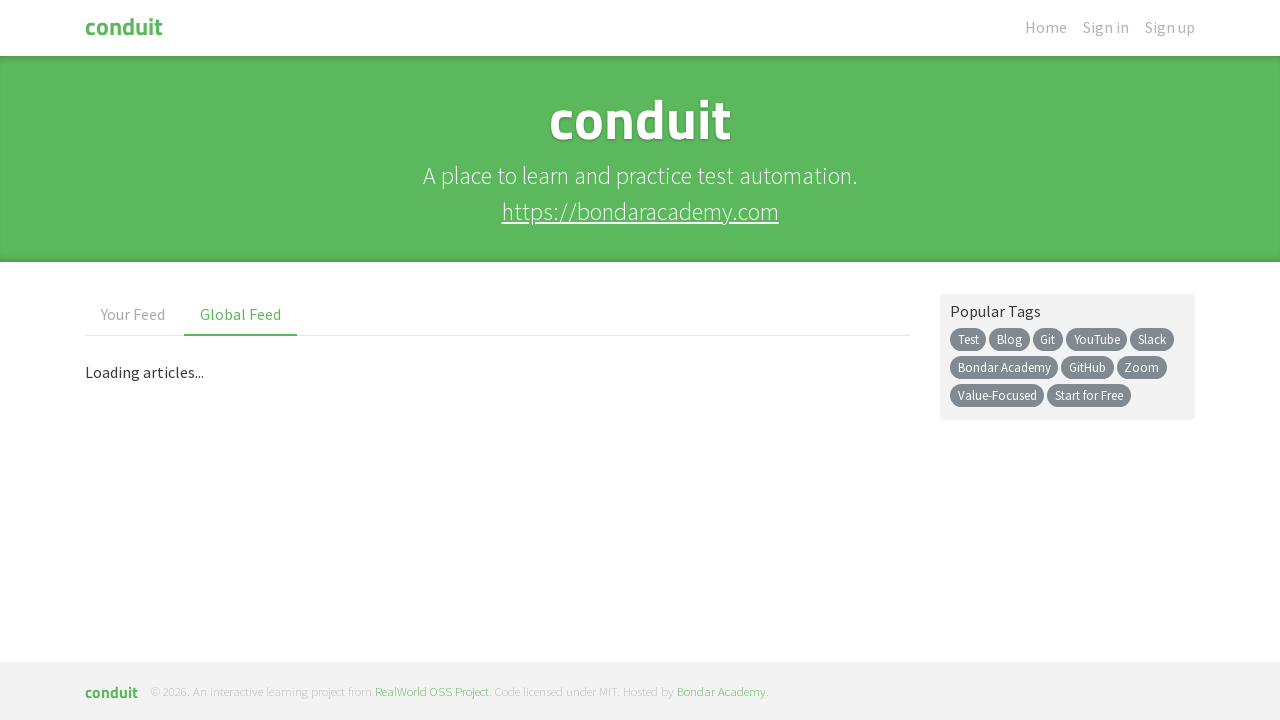

Located the like button on the first article preview
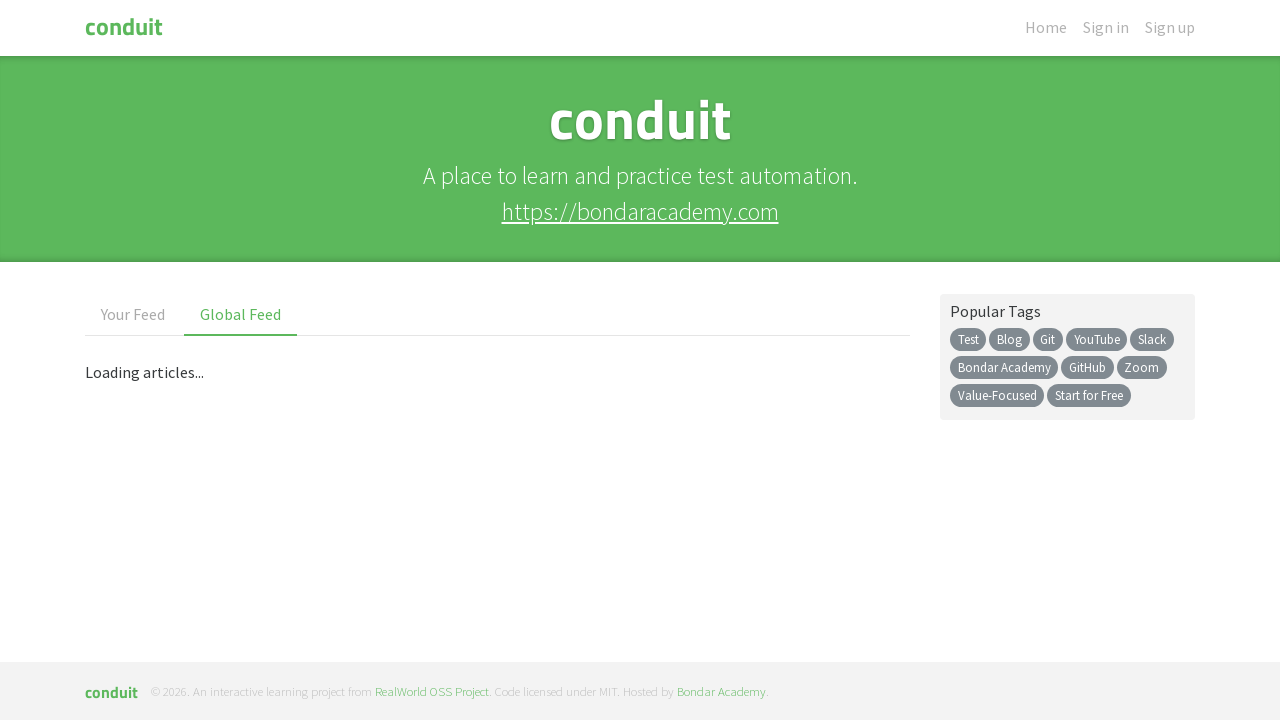

Clicked the like button to increase the likes counter at (887, 374) on app-article-preview >> nth=0 >> button
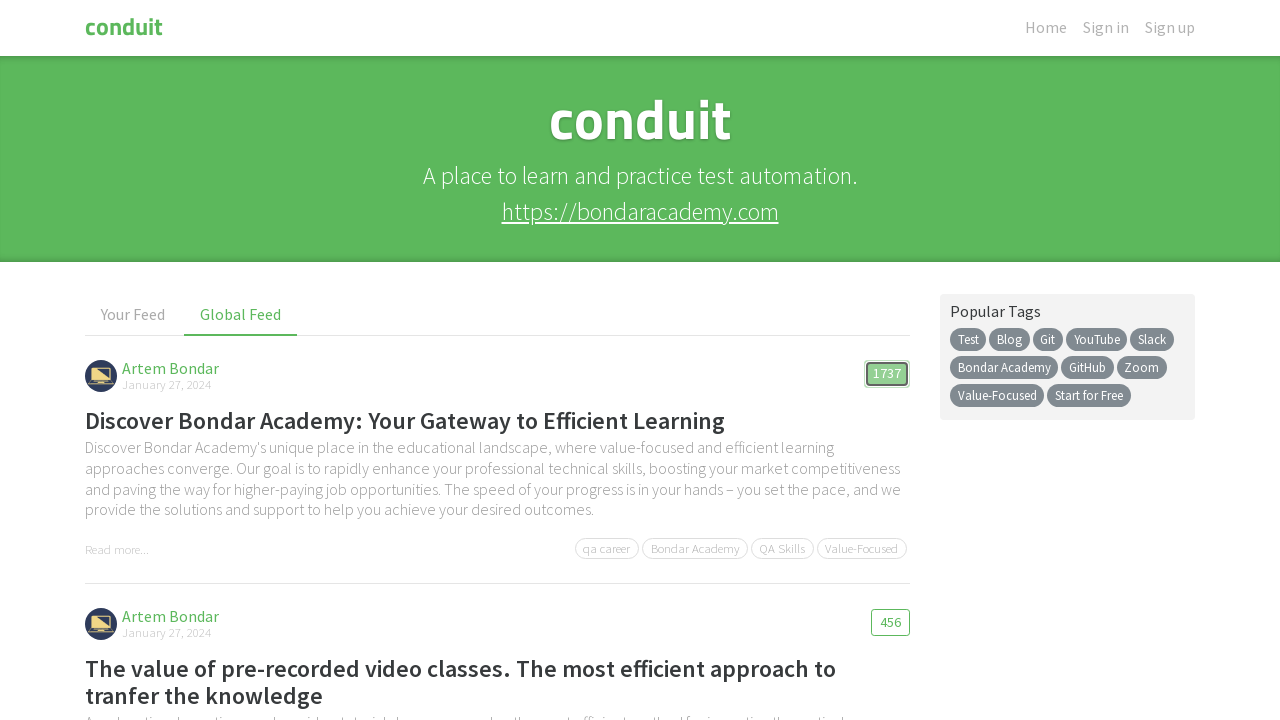

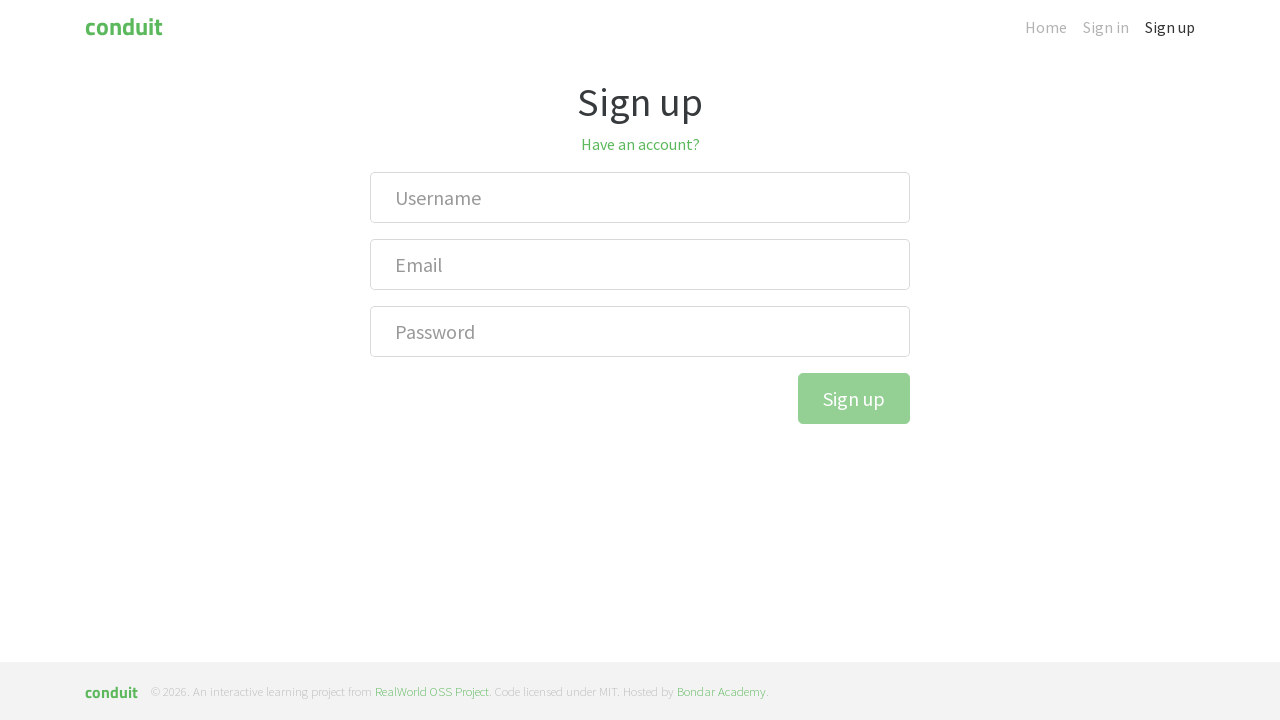